Tests a math puzzle form by extracting a value from an image attribute, calculating a mathematical result, filling the answer field, checking a checkbox, selecting a radio button, and submitting the form

Starting URL: http://suninjuly.github.io/get_attribute.html

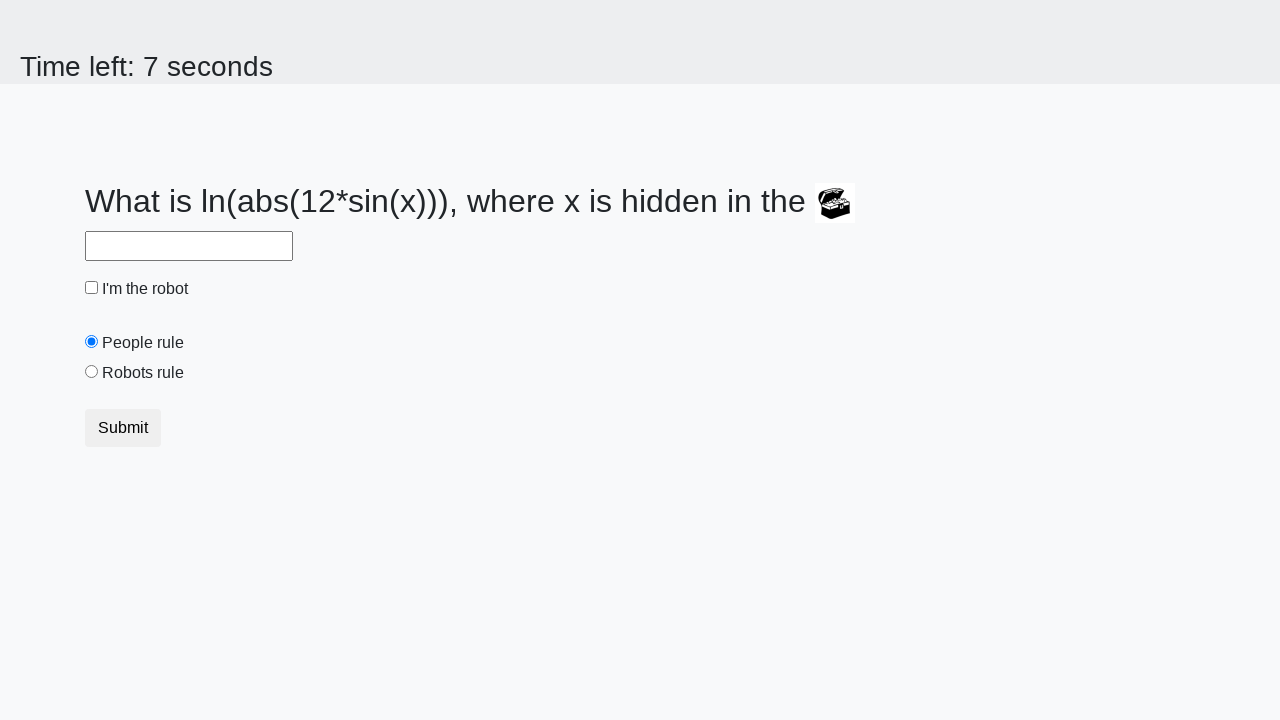

Extracted 'valuex' attribute from treasure chest image
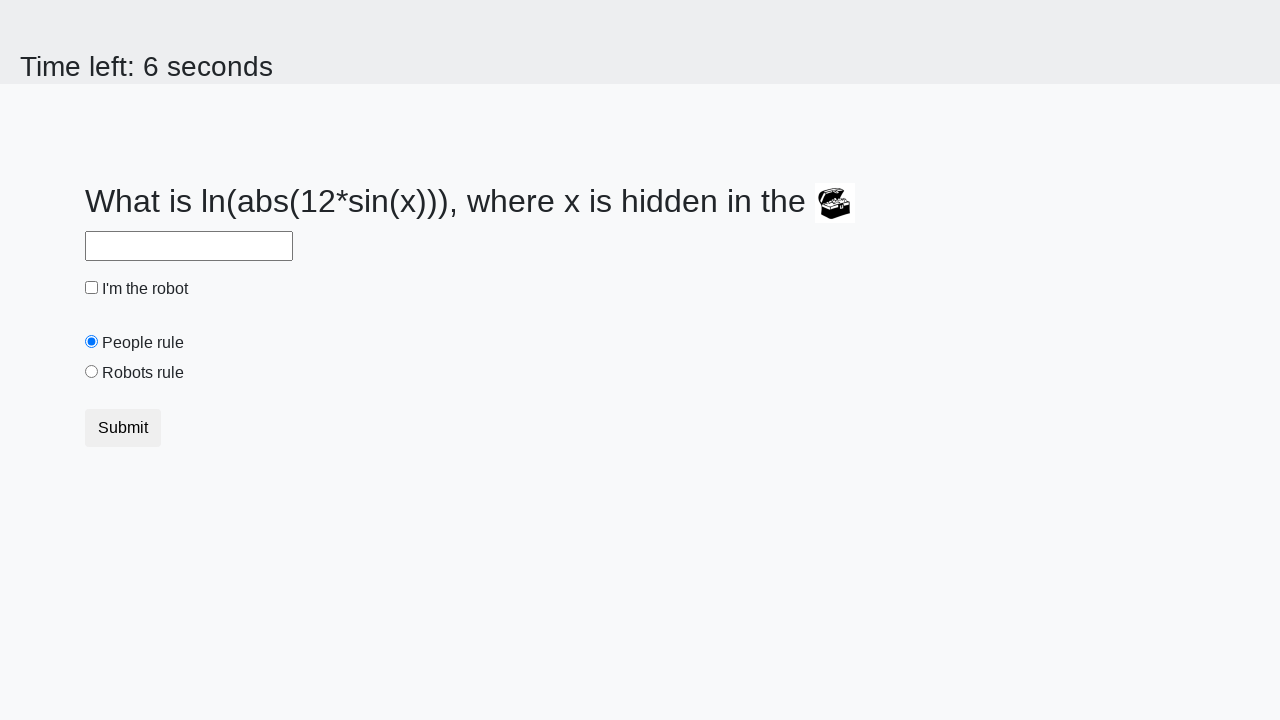

Calculated mathematical result using formula: log(abs(12*sin(123))) = 1.7081680354285926
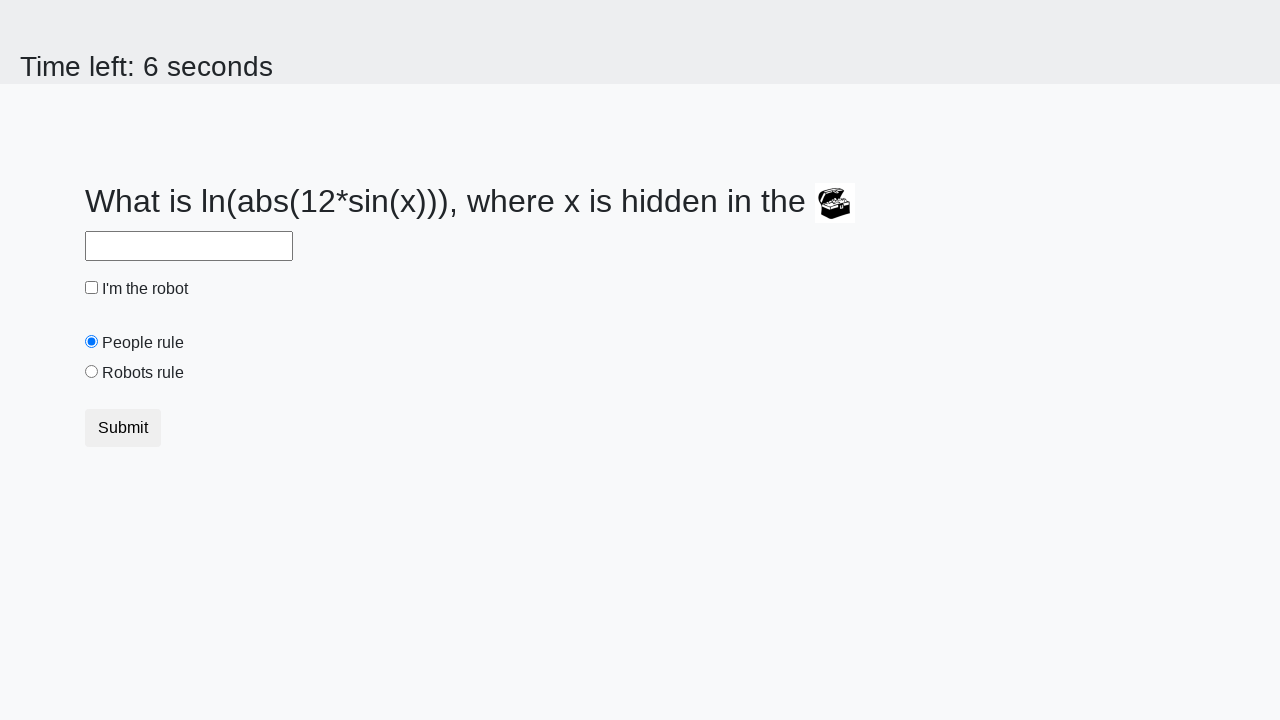

Filled answer field with calculated value: 1.7081680354285926 on input#answer[type='text']
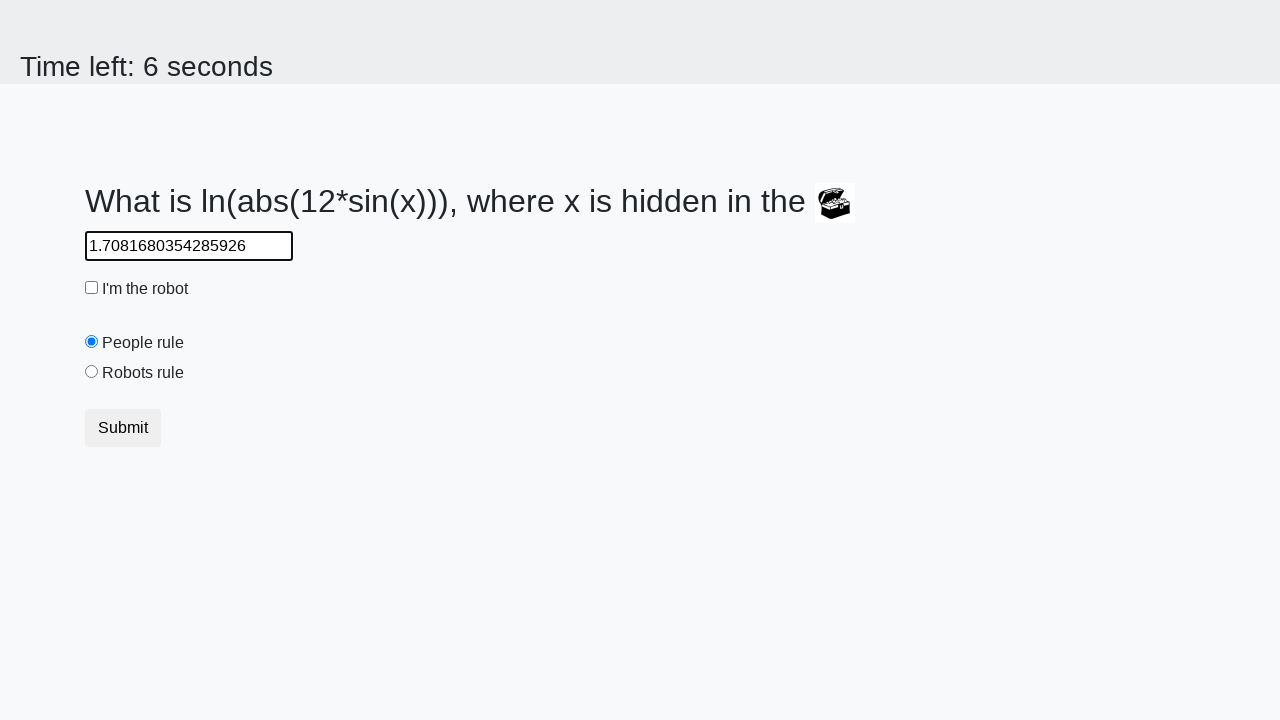

Checked the 'I'm the robot' checkbox at (92, 288) on input.check-input#robotCheckbox
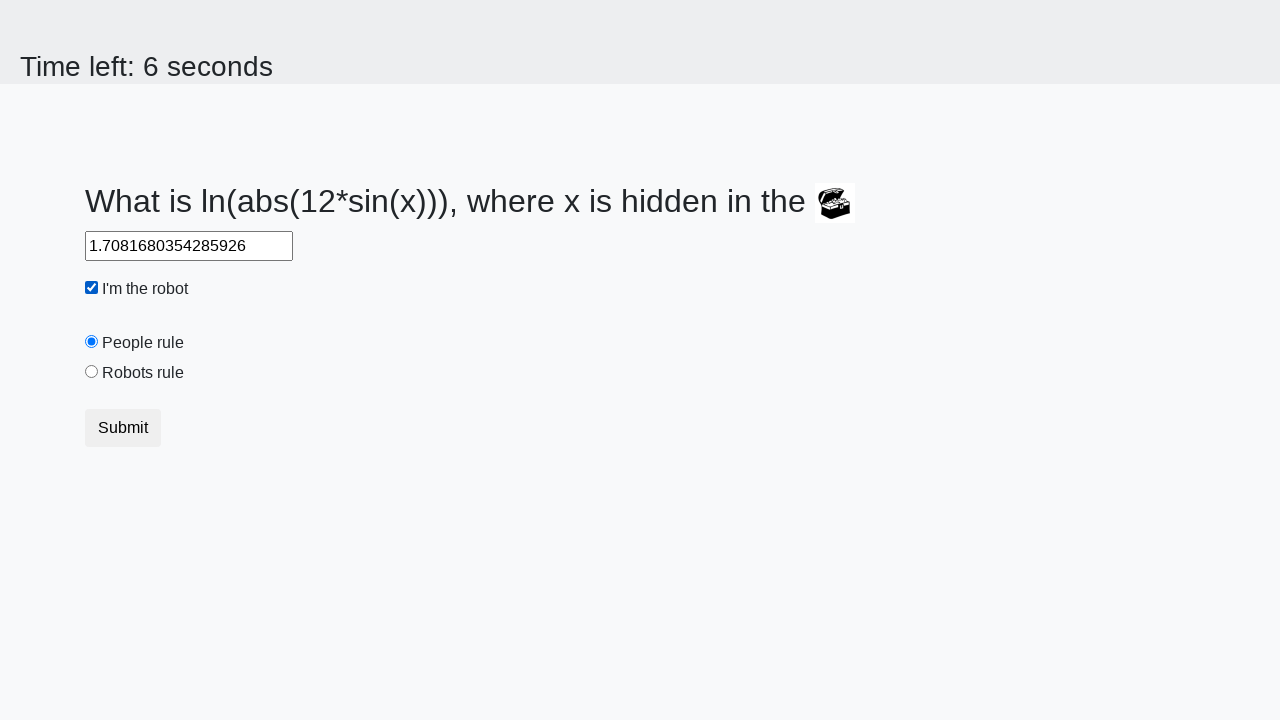

Selected the 'Robots rule' radio button at (92, 372) on input.check-input#robotsRule
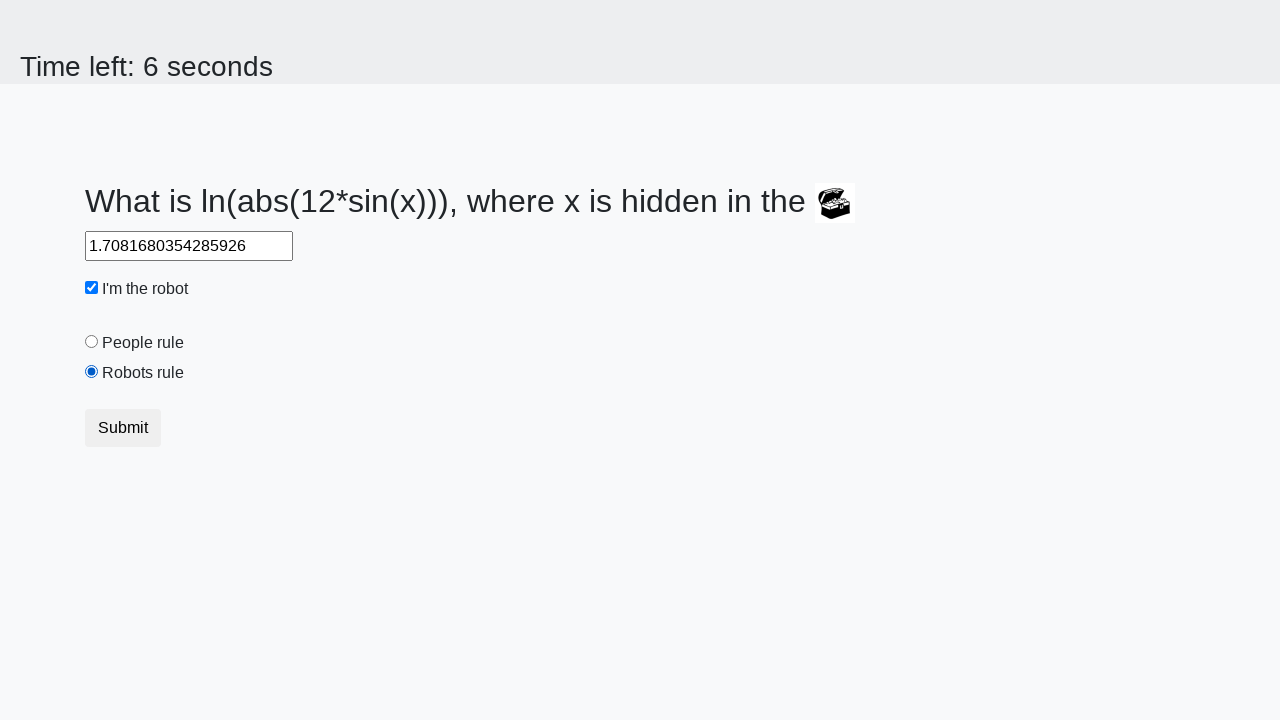

Clicked submit button to submit the form at (123, 428) on button.btn.btn-default
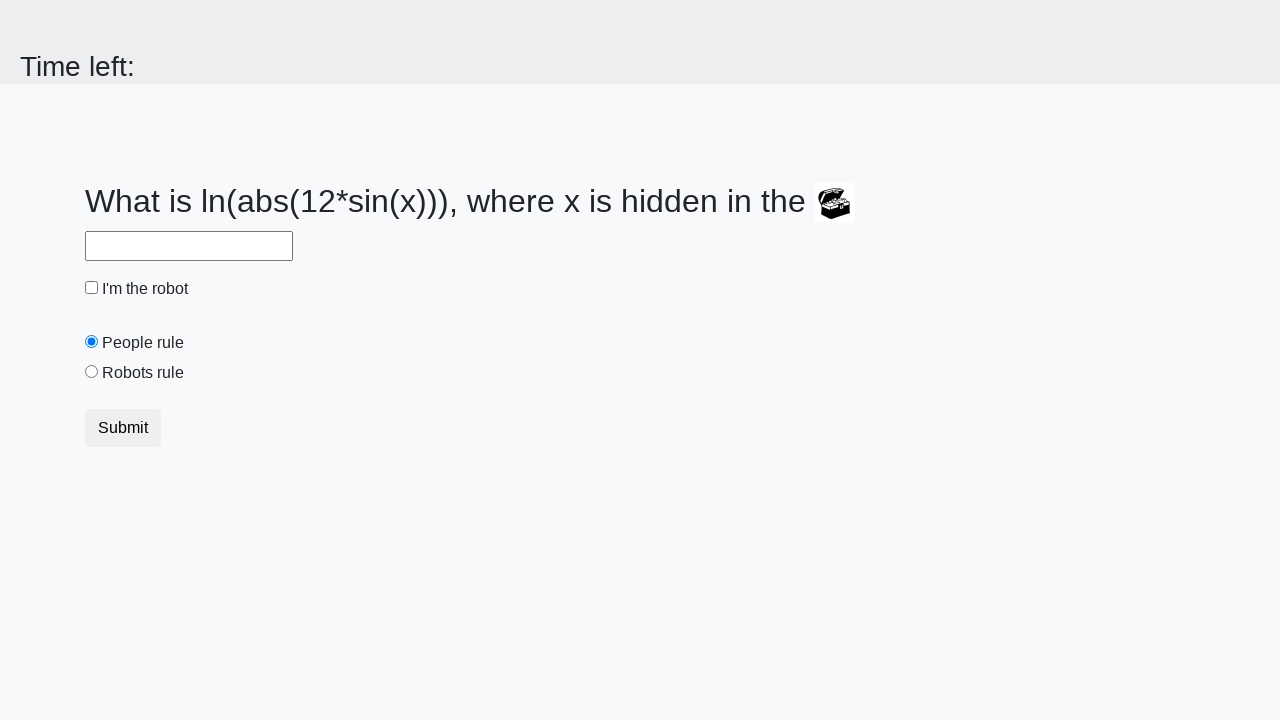

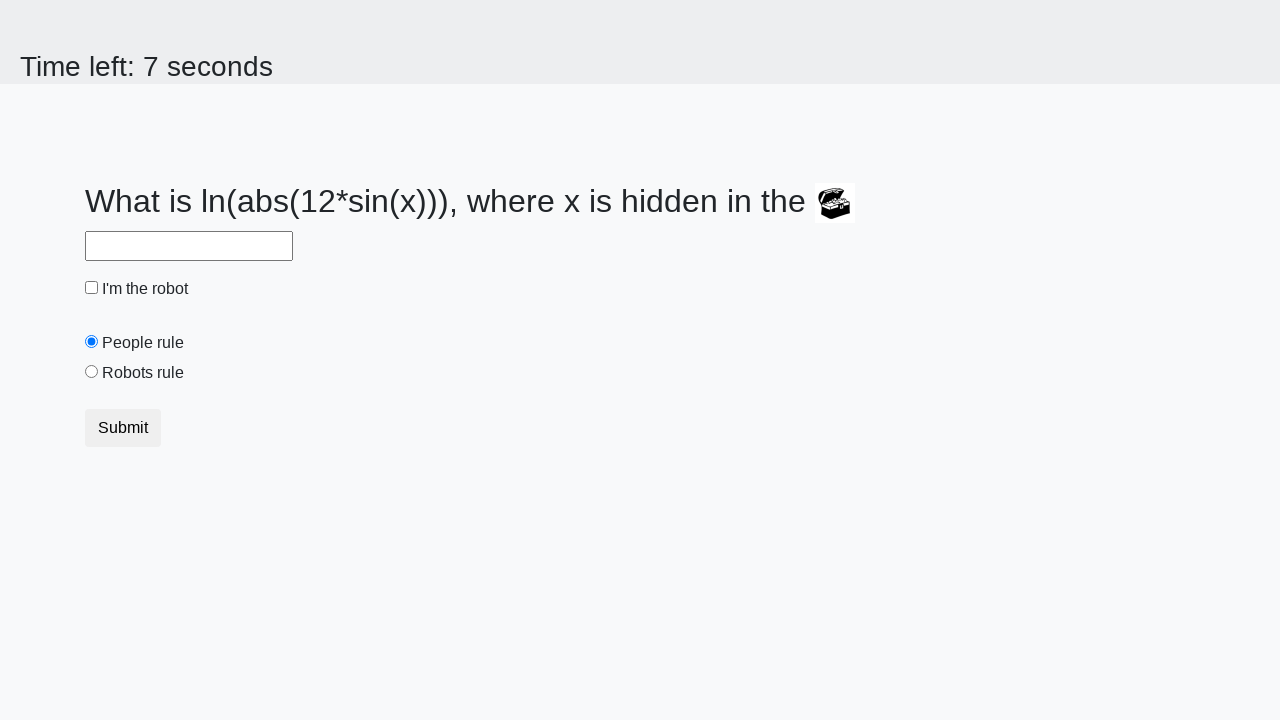